Tests registration form validation when password has no lowercase characters

Starting URL: https://anatoly-karpovich.github.io/demo-login-form/

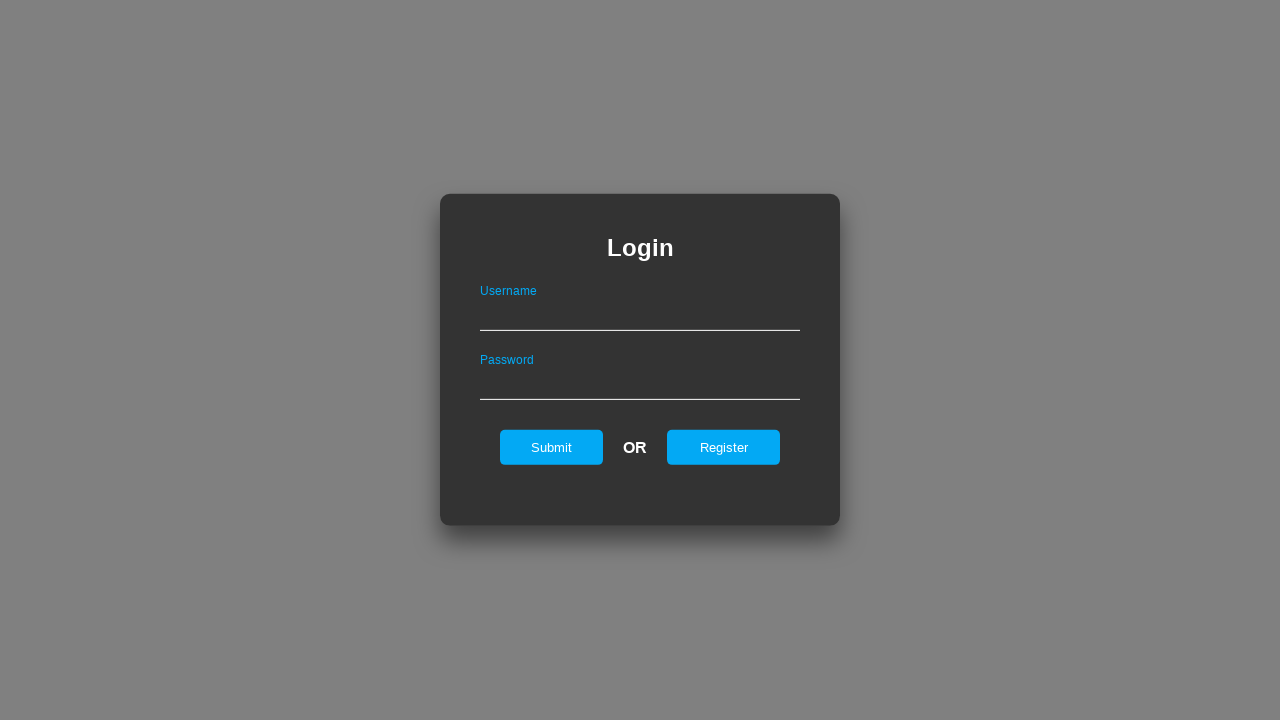

Clicked register link to show registration form at (724, 447) on #registerOnLogin
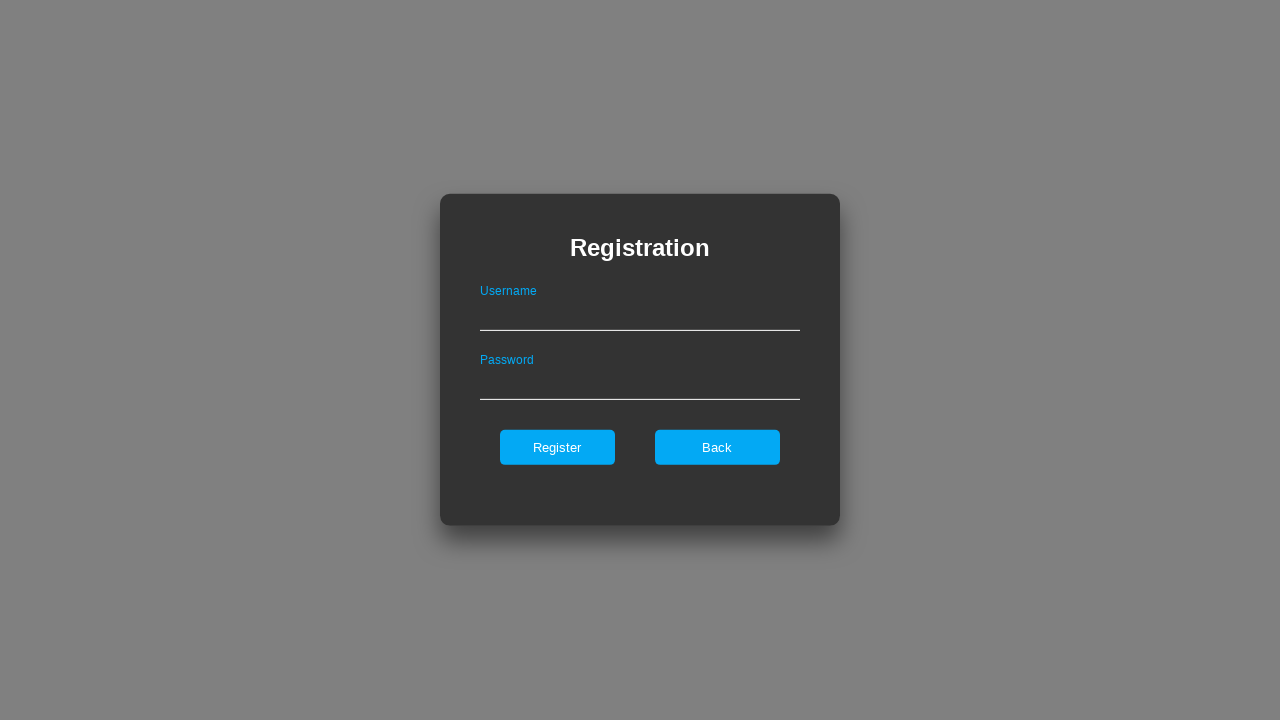

Filled username field with 'validUser' on .registerForm #userNameOnRegister
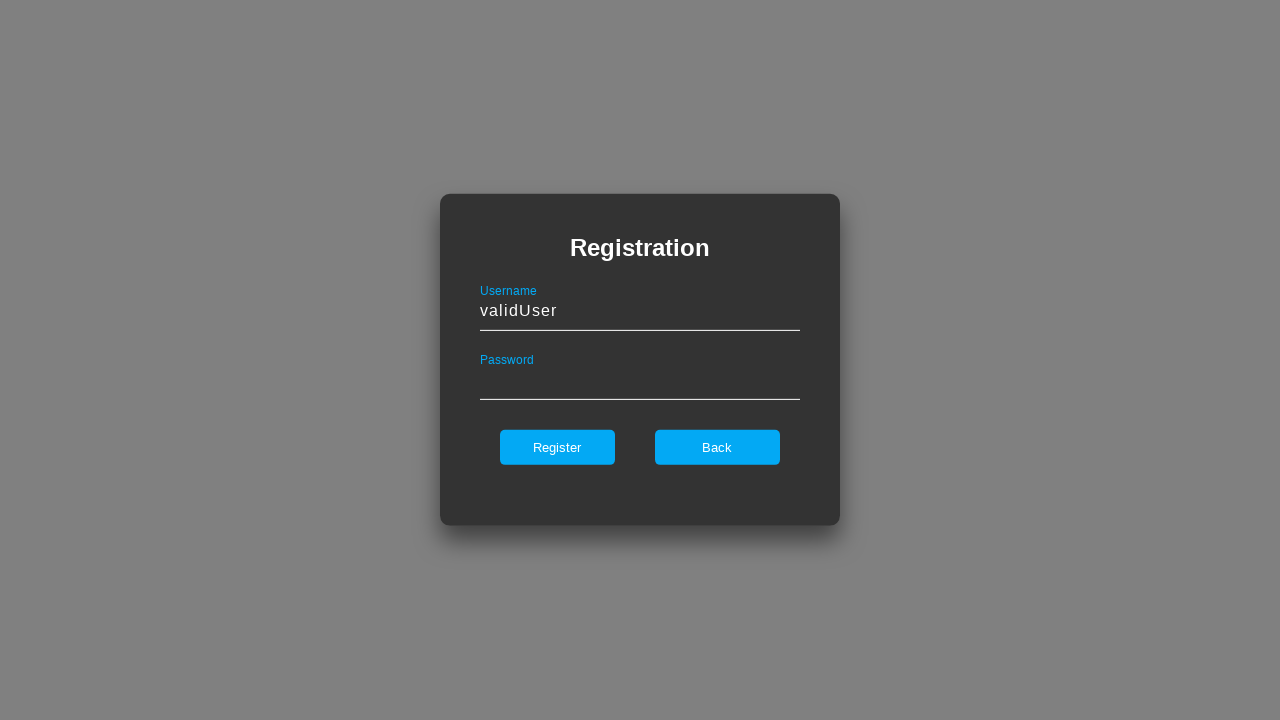

Filled password field with 'PASSWORD' (no lowercase characters) on .registerForm #passwordOnRegister
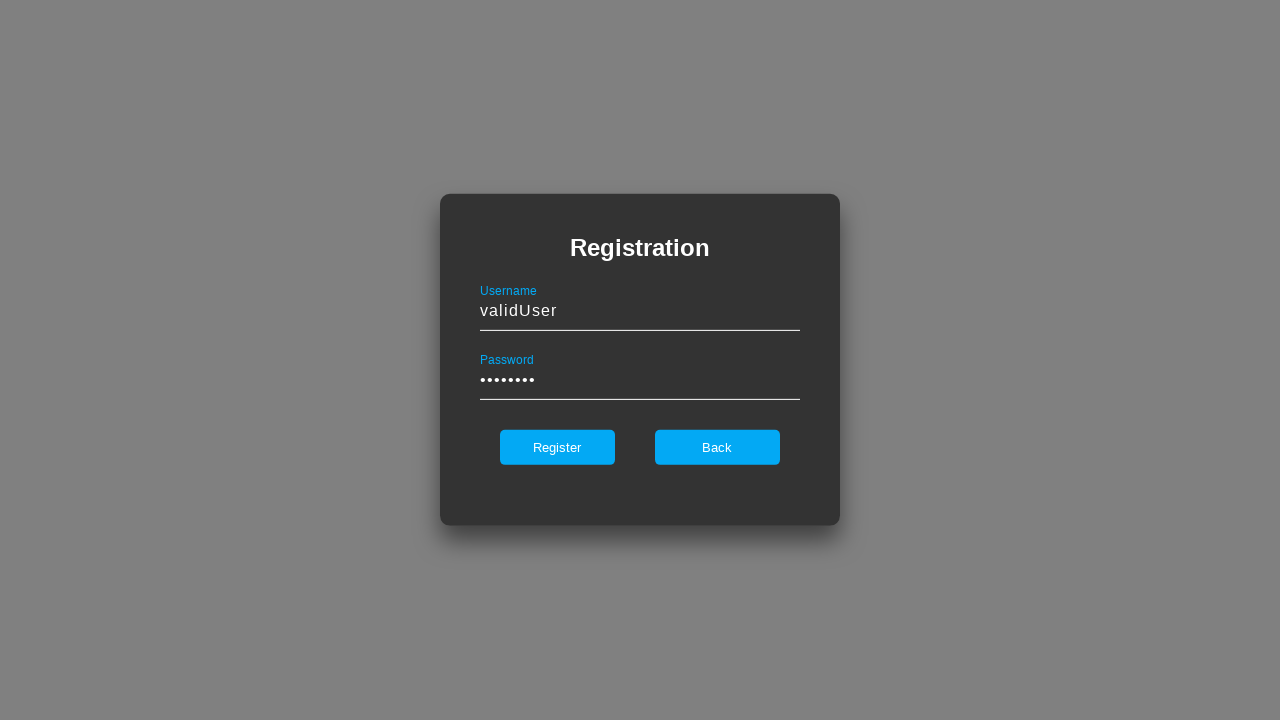

Clicked register button to submit form at (557, 447) on .registerForm #register
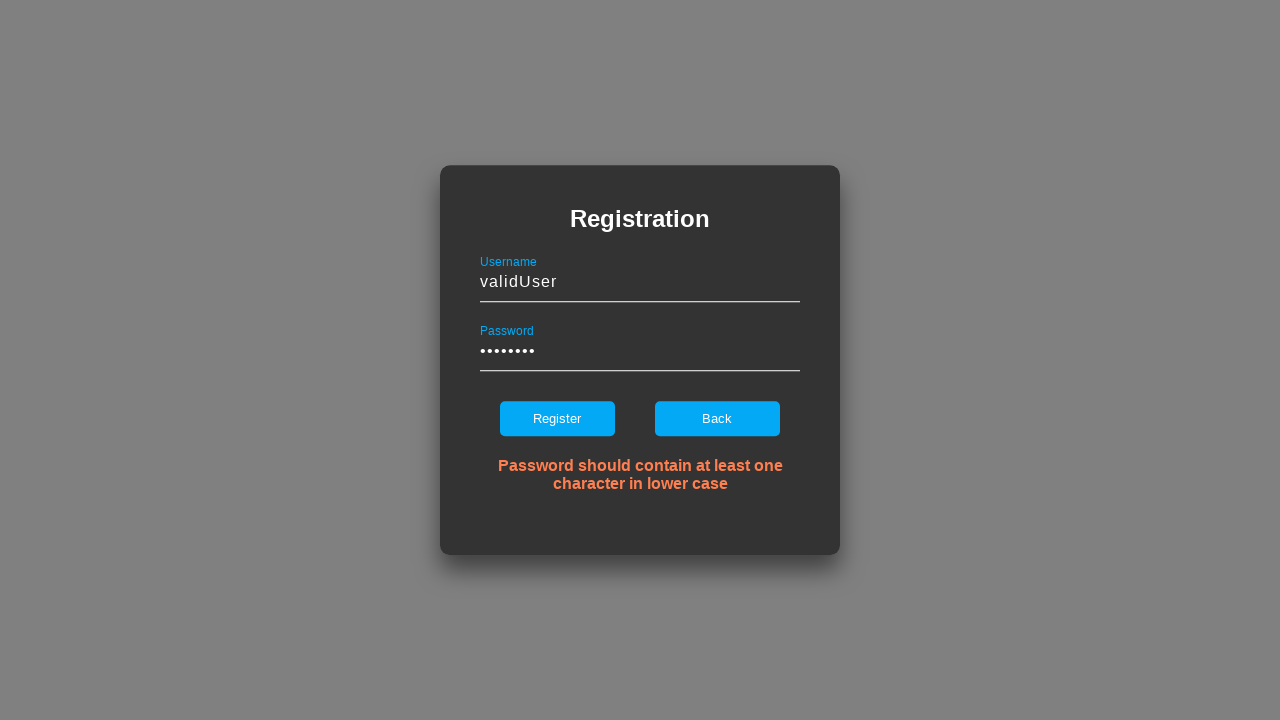

Verified error message displays 'Password should contain at least one character in lower case'
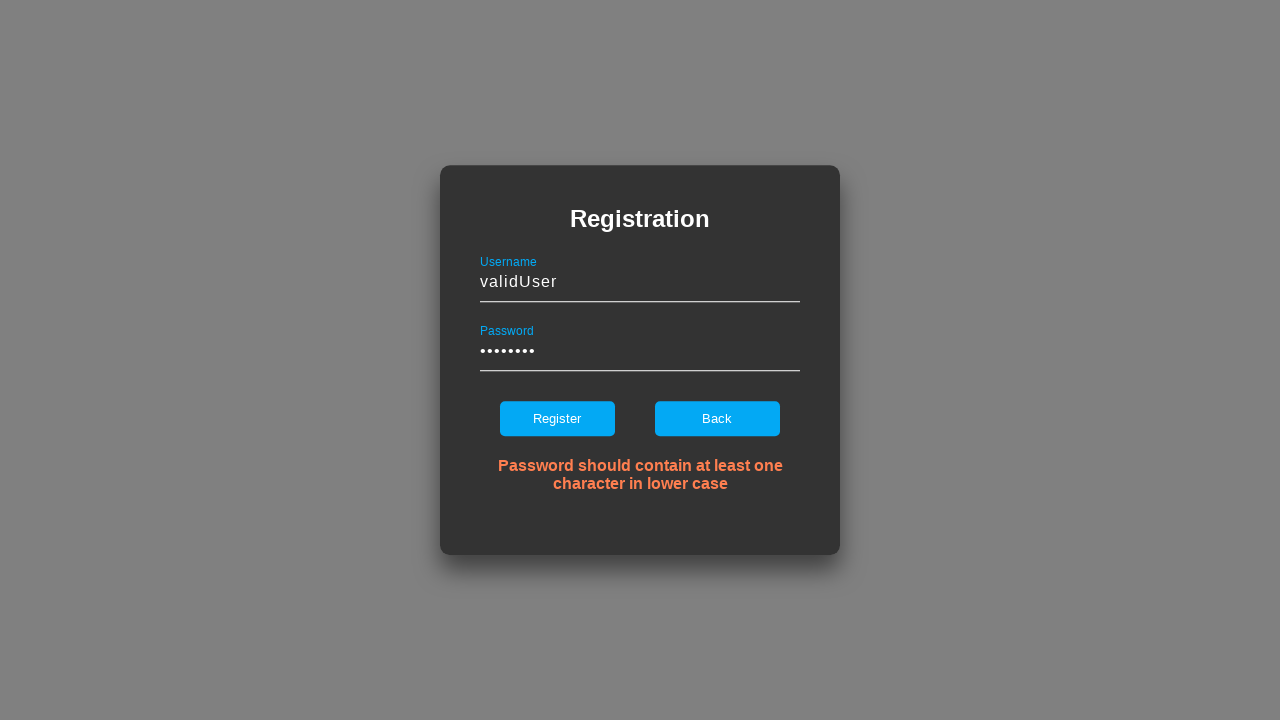

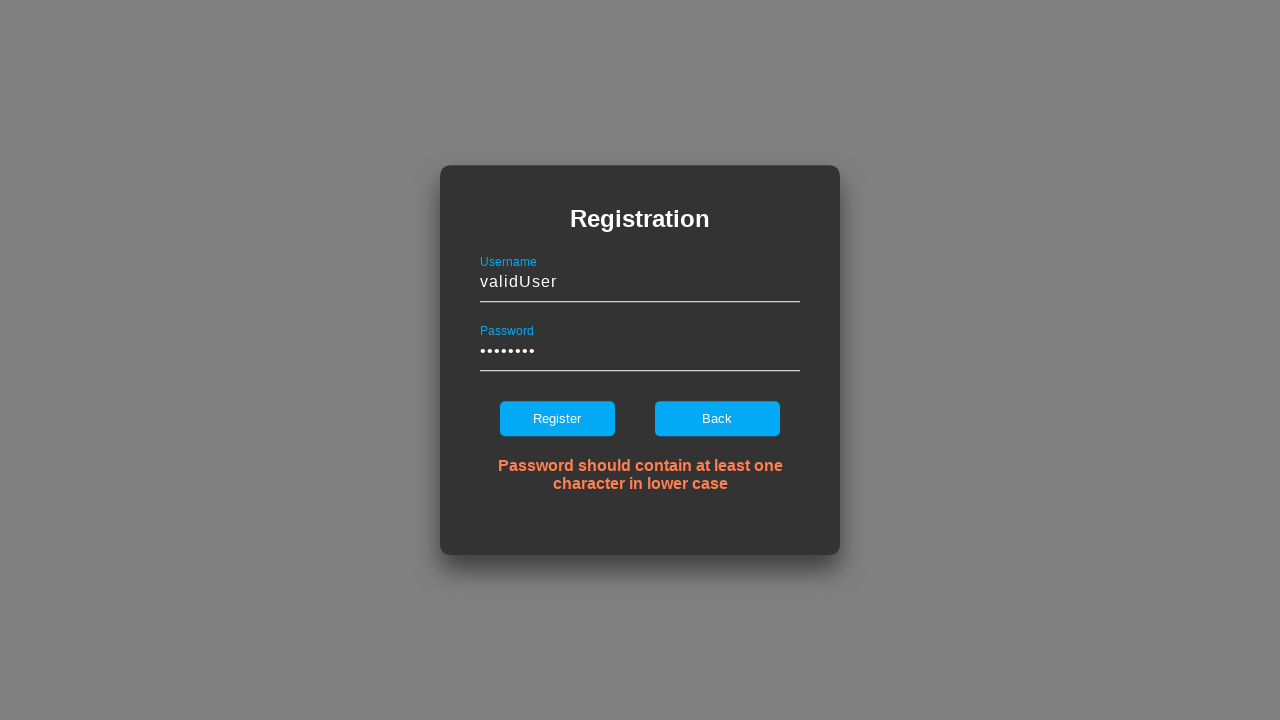